Tests locating multiple product elements on the Demoblaze demo e-commerce homepage by waiting for product cards to load and verifying they exist.

Starting URL: https://www.demoblaze.com/

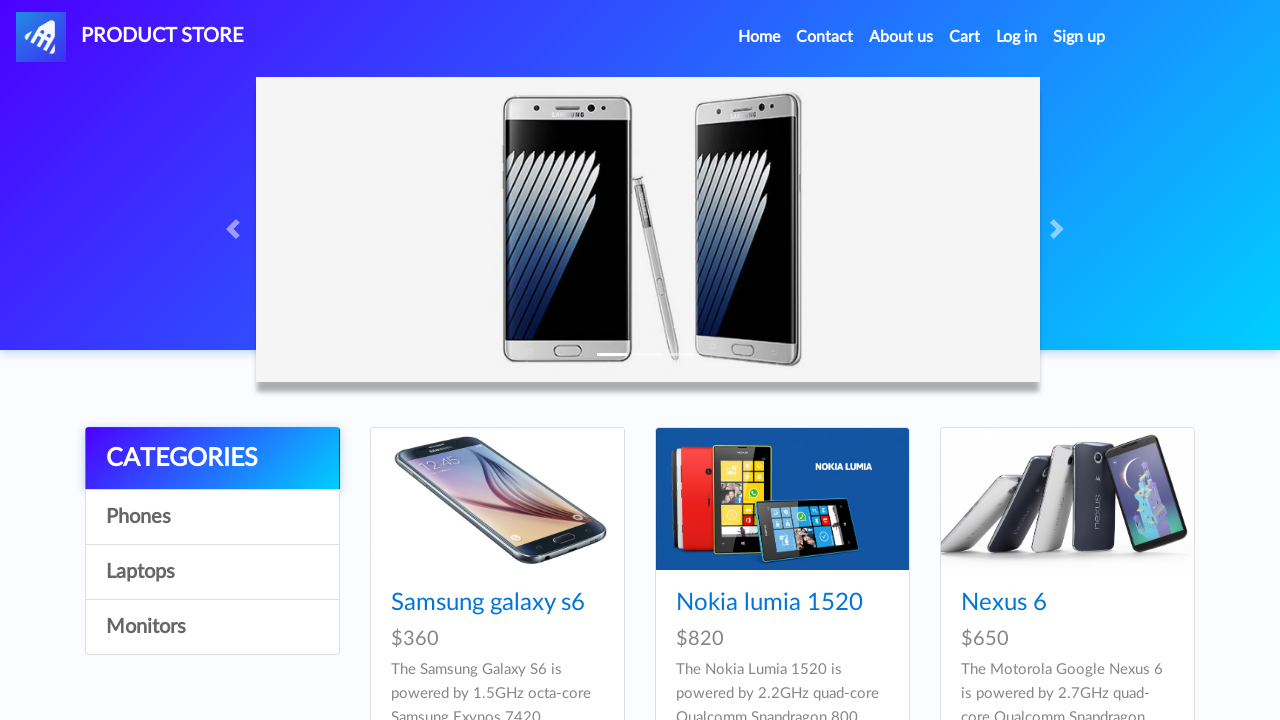

Waited for product card elements to load on Demoblaze homepage
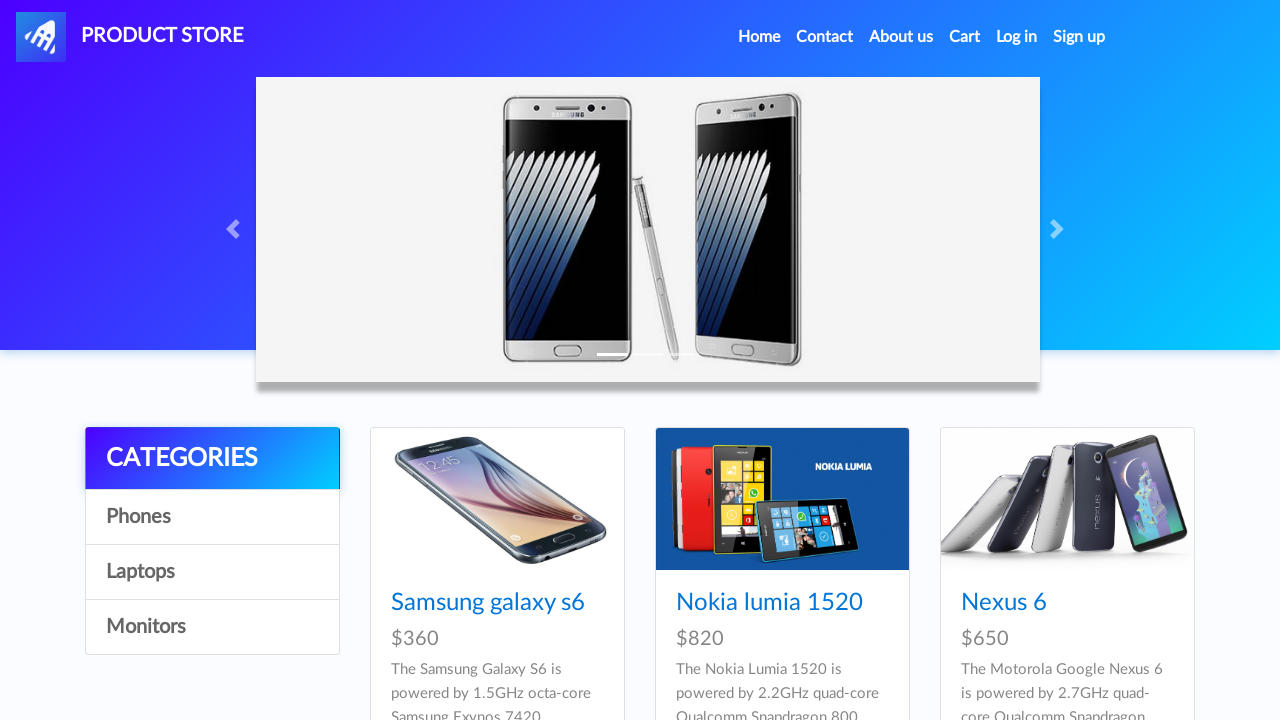

Located multiple product elements on the page
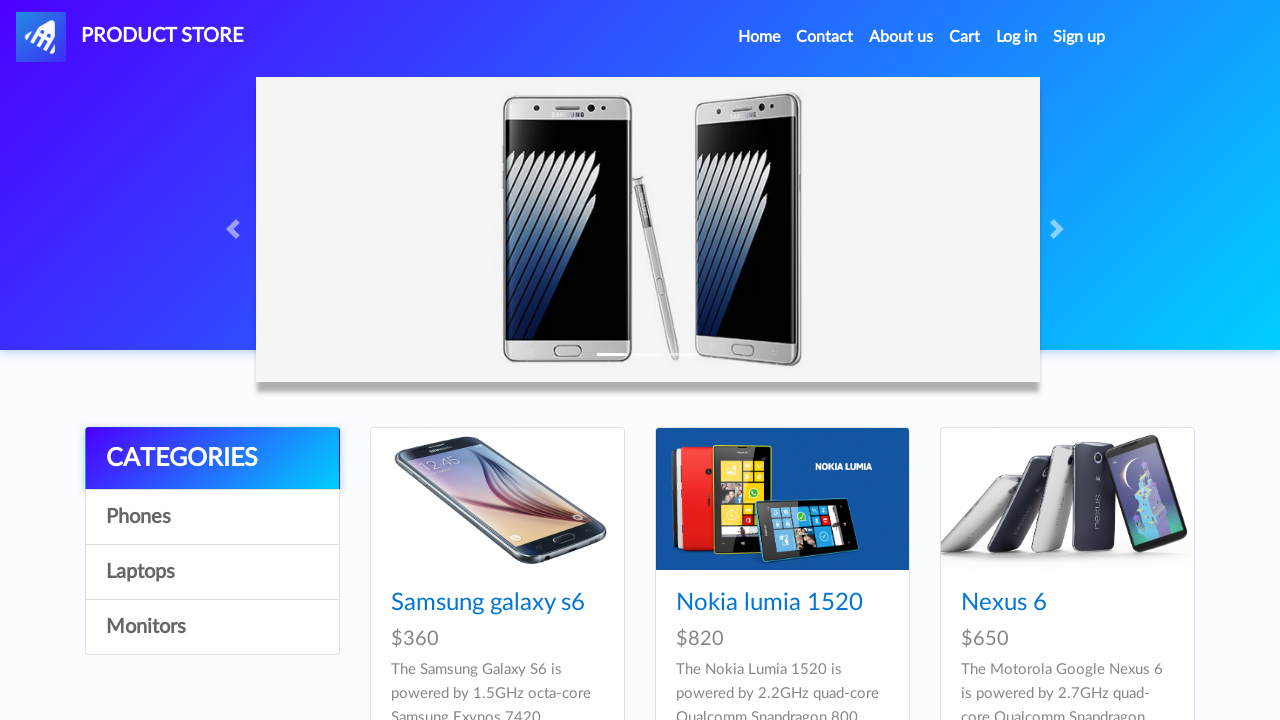

Verified that product elements exist (count > 0)
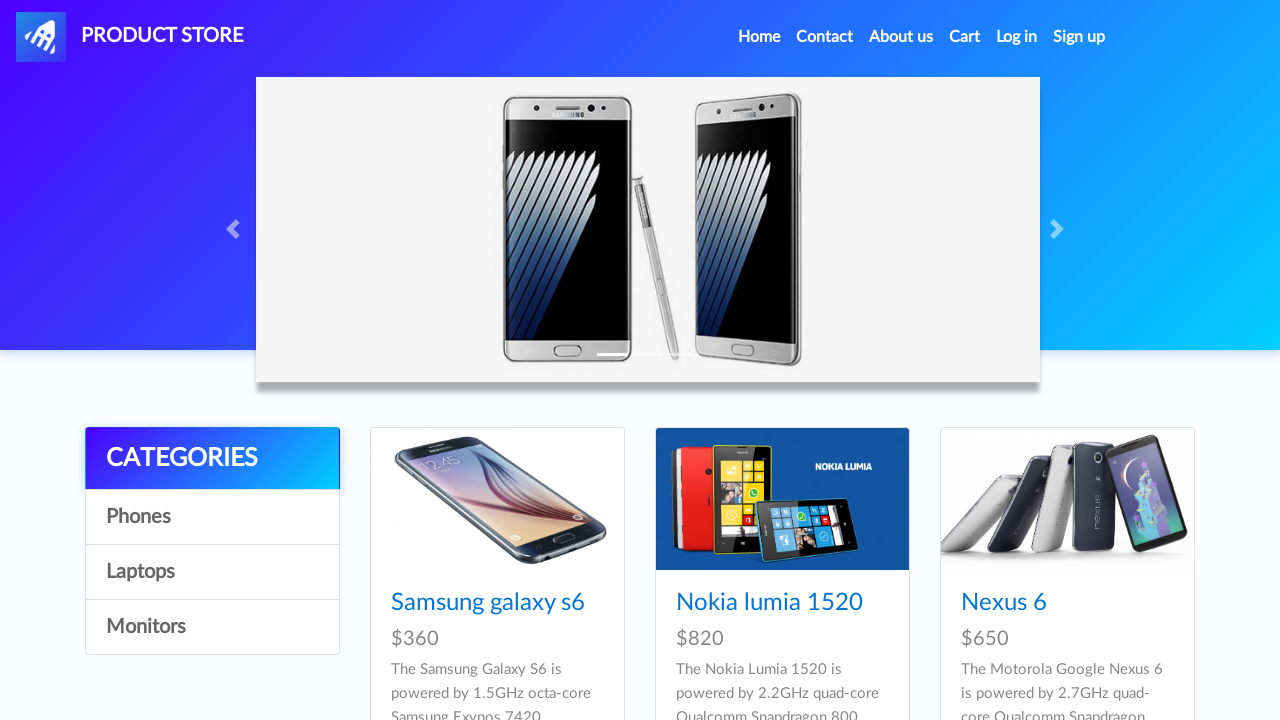

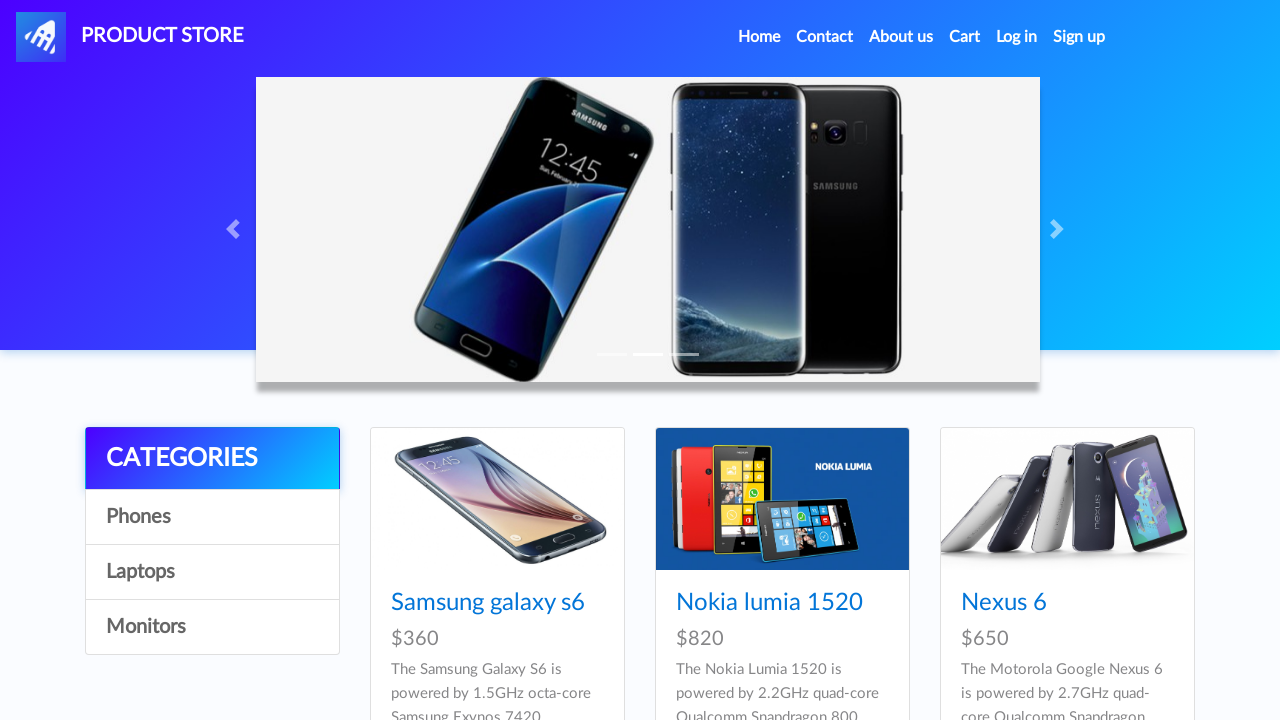